Tests the search functionality on Python.org by entering "pycon" as a search query and submitting the form, then verifying results are returned.

Starting URL: http://www.python.org

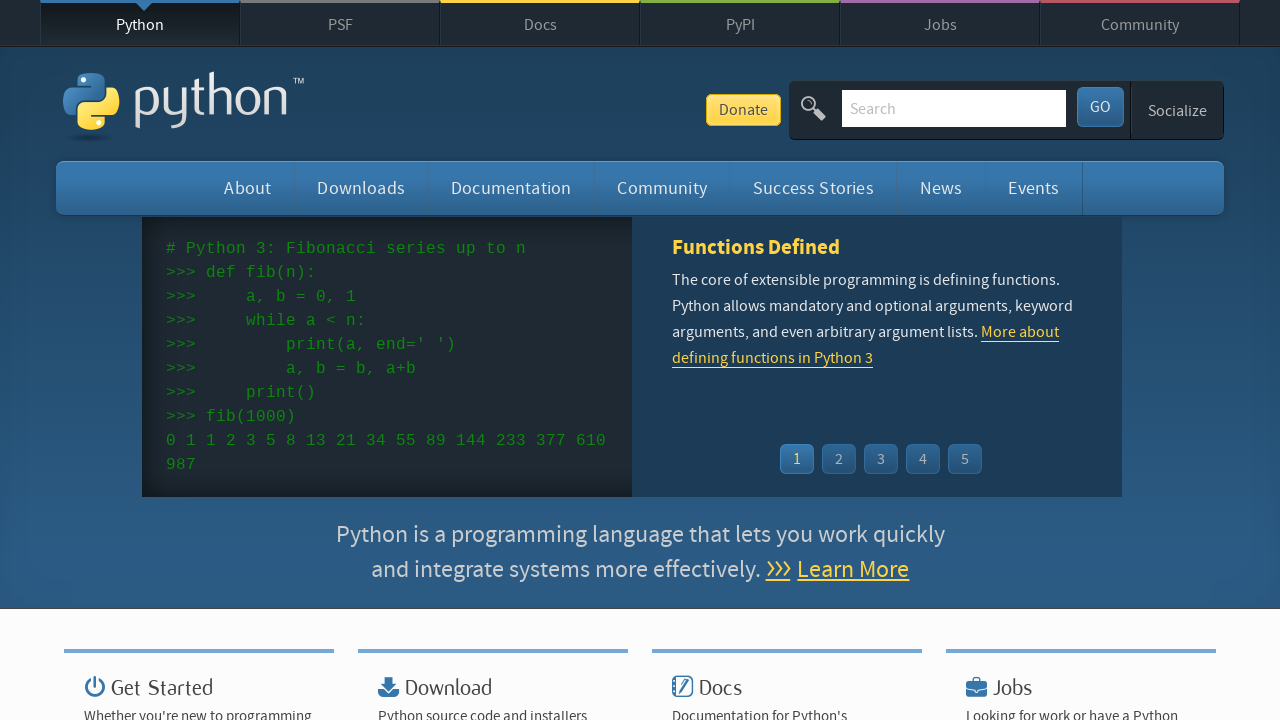

Verified 'Python' is in the page title
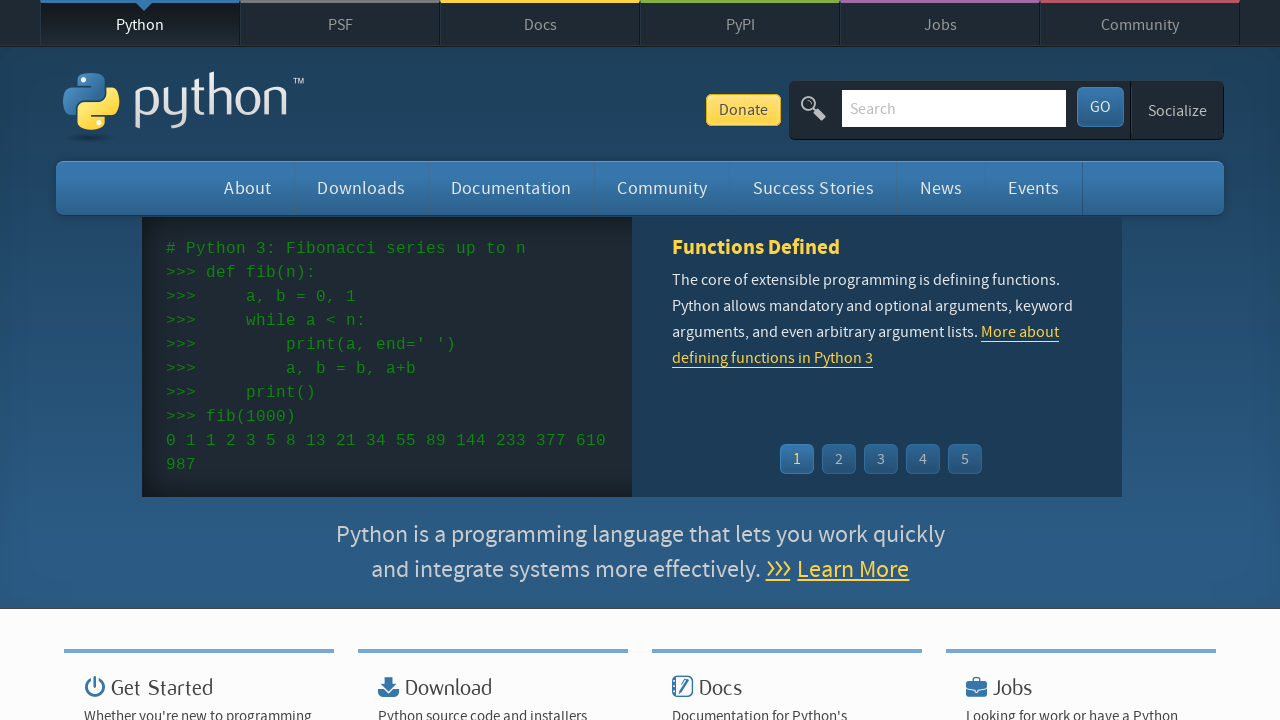

Filled search field with 'pycon' on input[name='q']
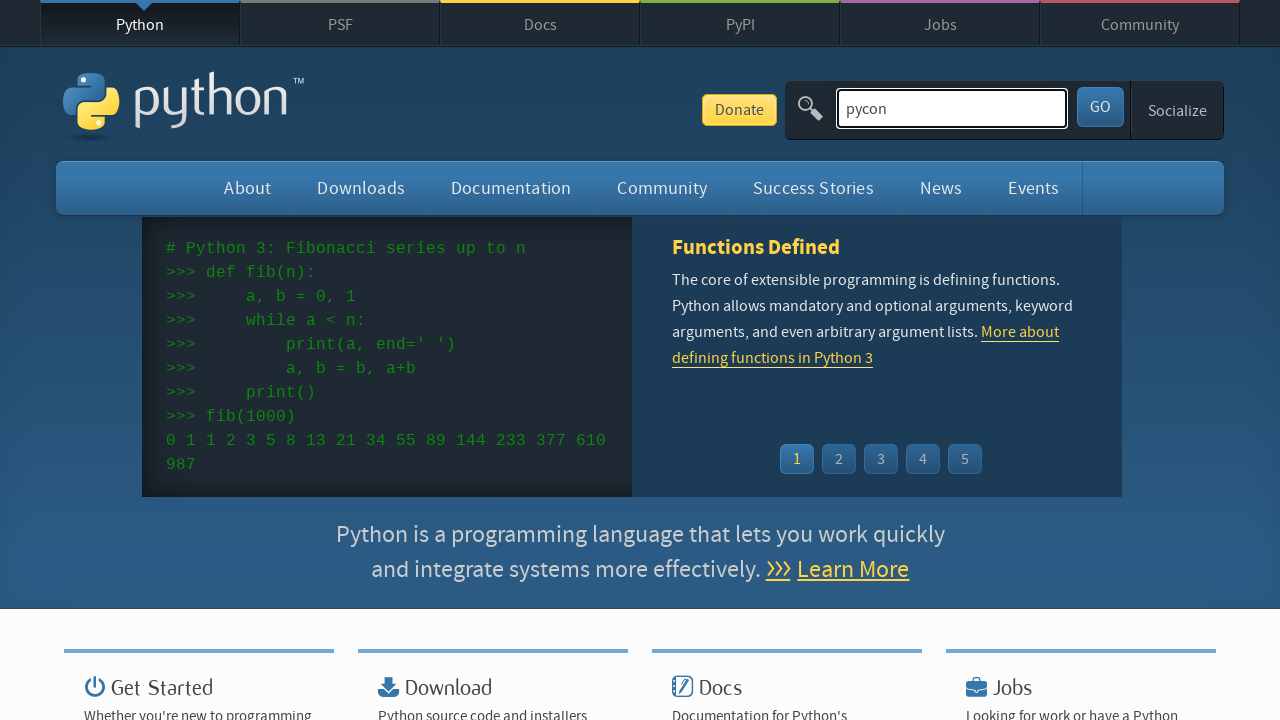

Pressed Enter to submit search query on input[name='q']
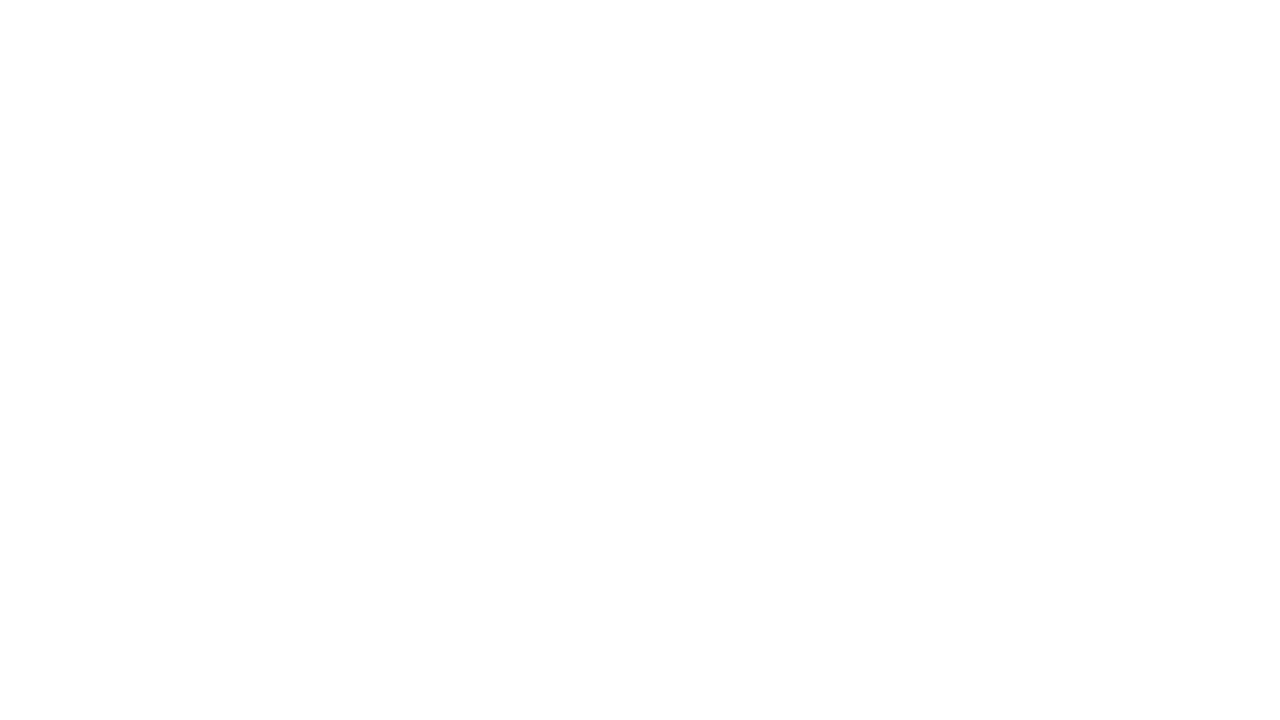

Waited for network idle - search results loaded
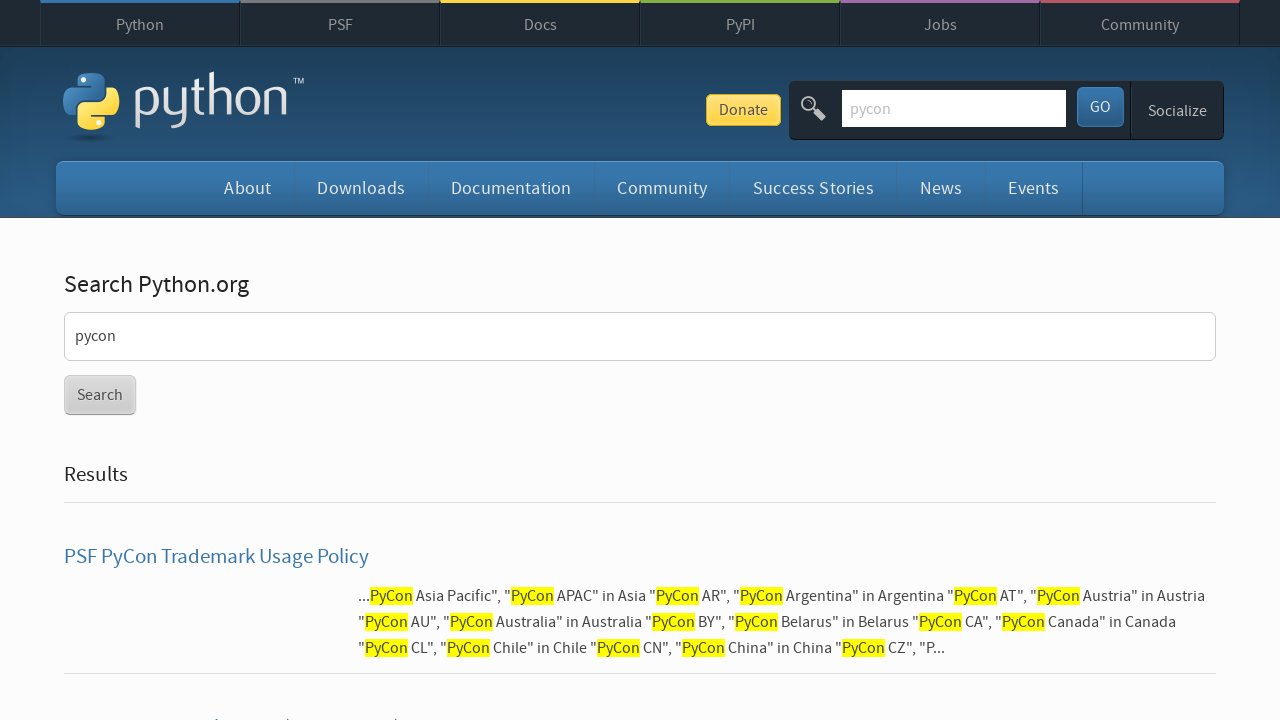

Verified search results were returned (no 'No results found' message)
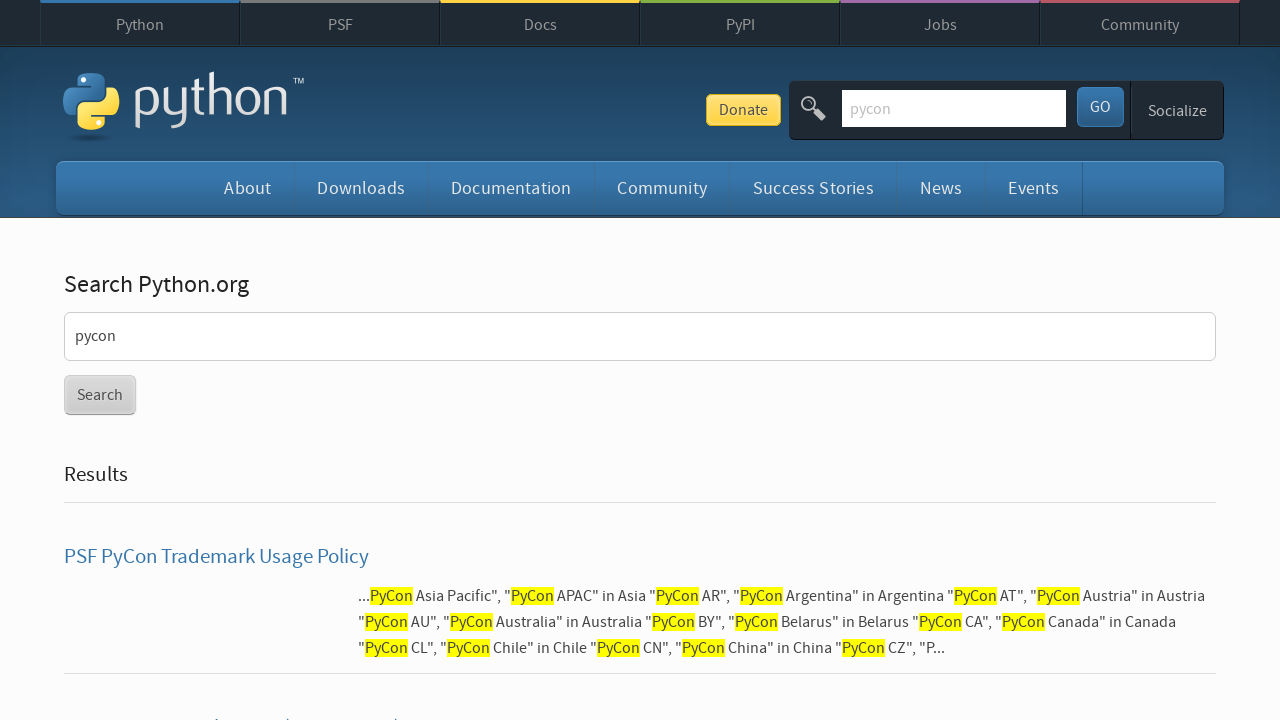

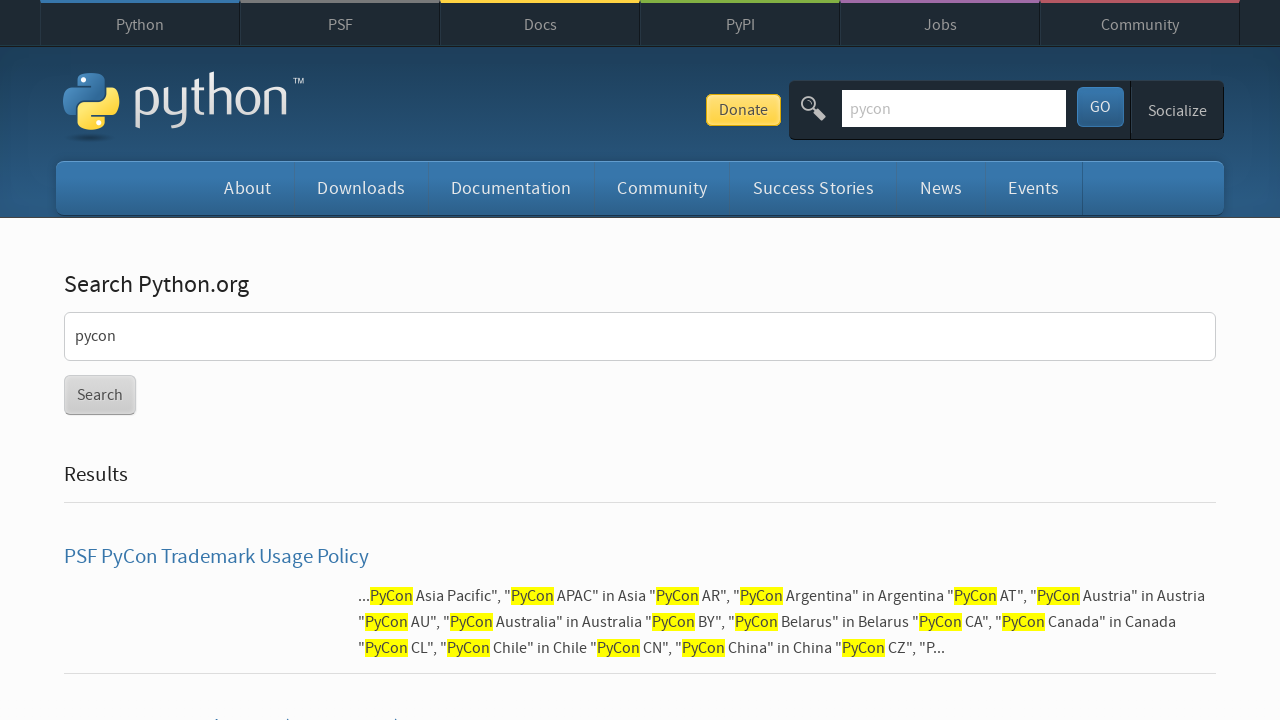